Tests a practice form by filling in name, email, password fields, selecting options from a dropdown, clicking a radio button, entering a date, and submitting the form.

Starting URL: https://rahulshettyacademy.com/angularpractice/

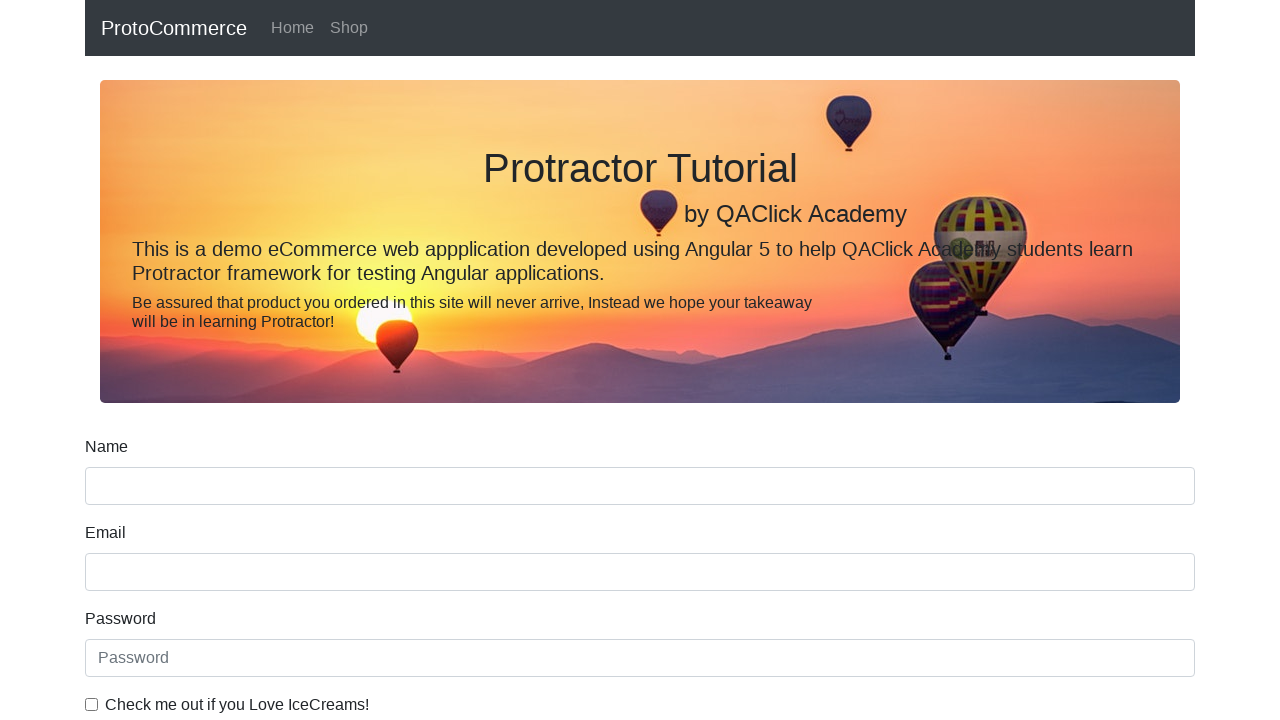

Filled name field with 'ratna' on input[name='name']
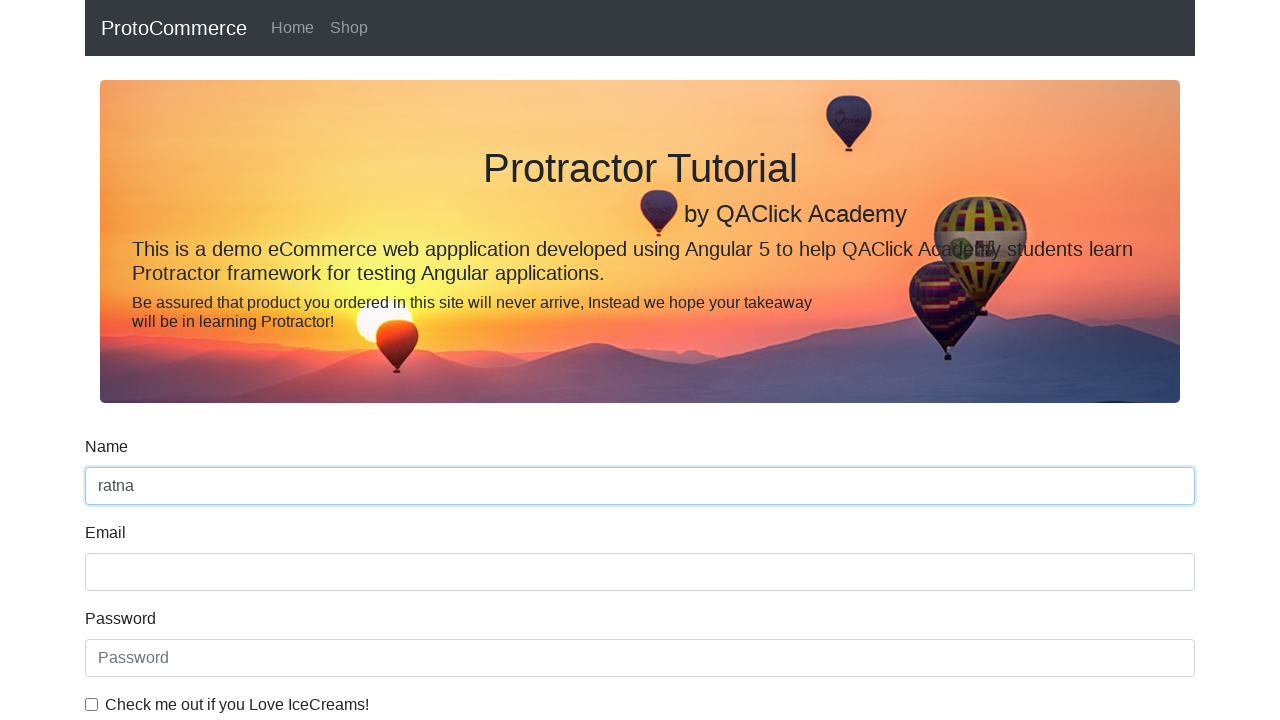

Filled email field with 'ratna@1234' on input[name='email']
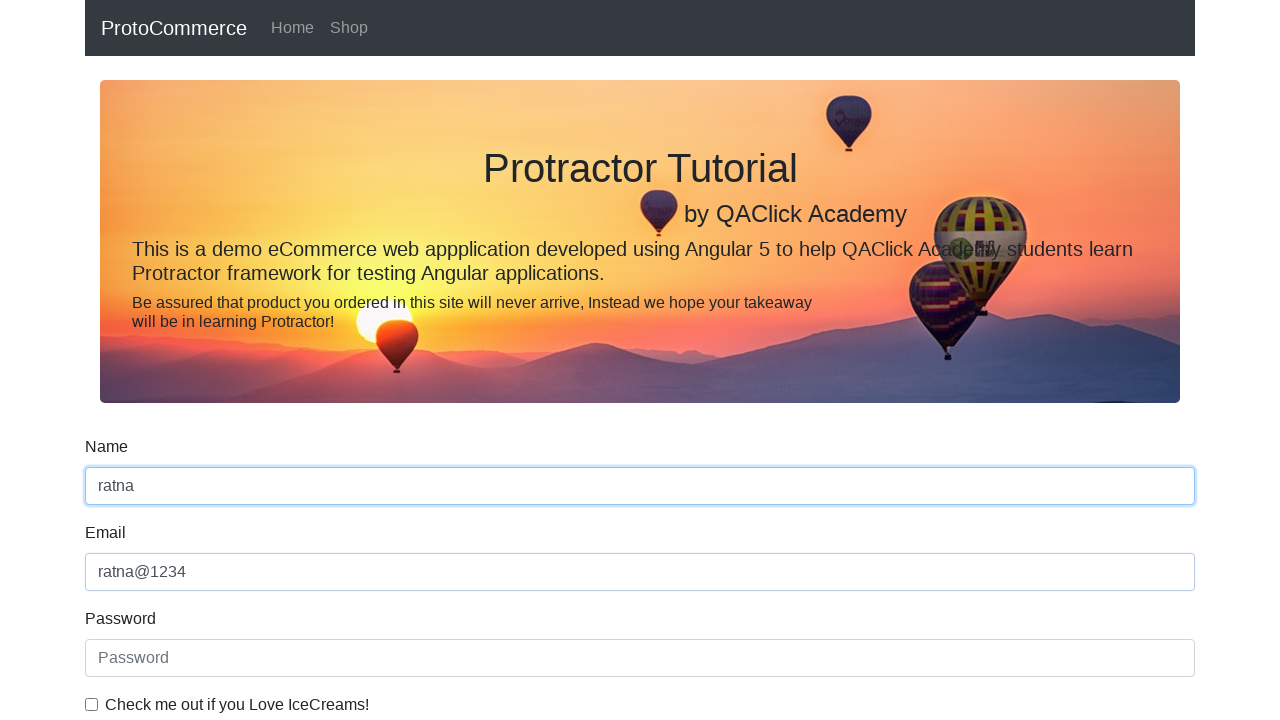

Filled password field with '1234' on #exampleInputPassword1
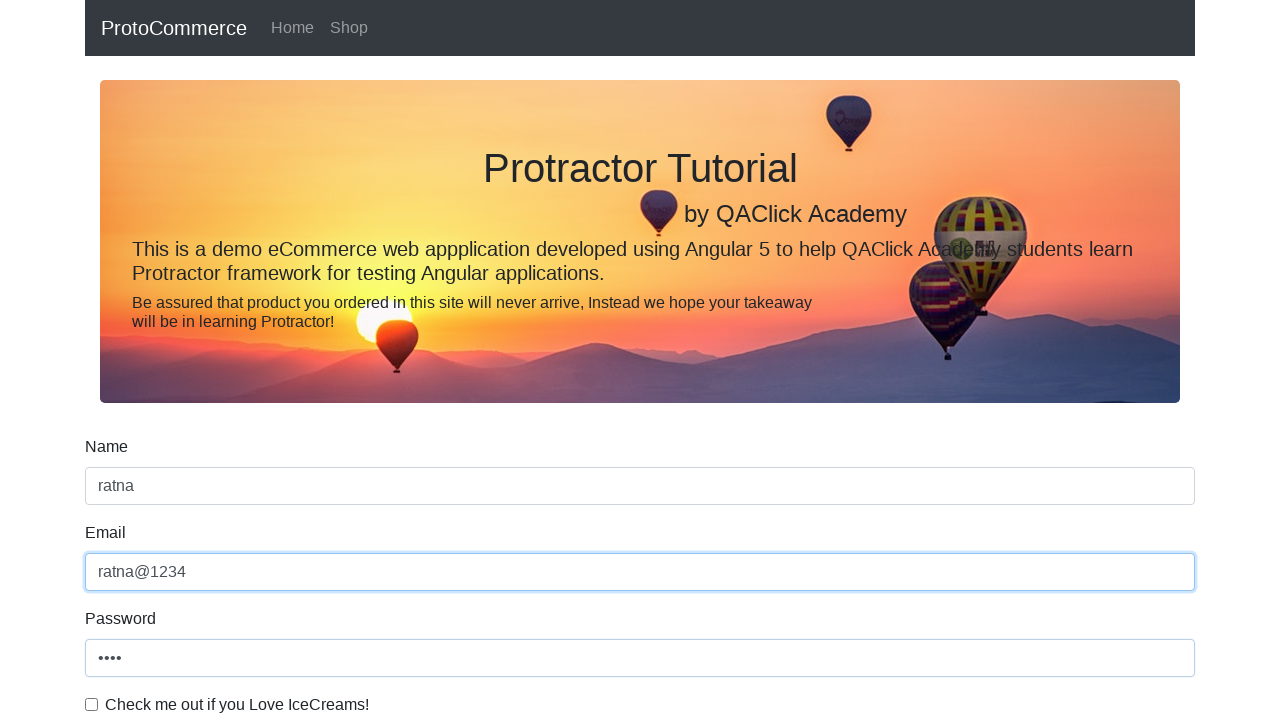

Clicked checkbox to accept terms at (92, 704) on #exampleCheck1
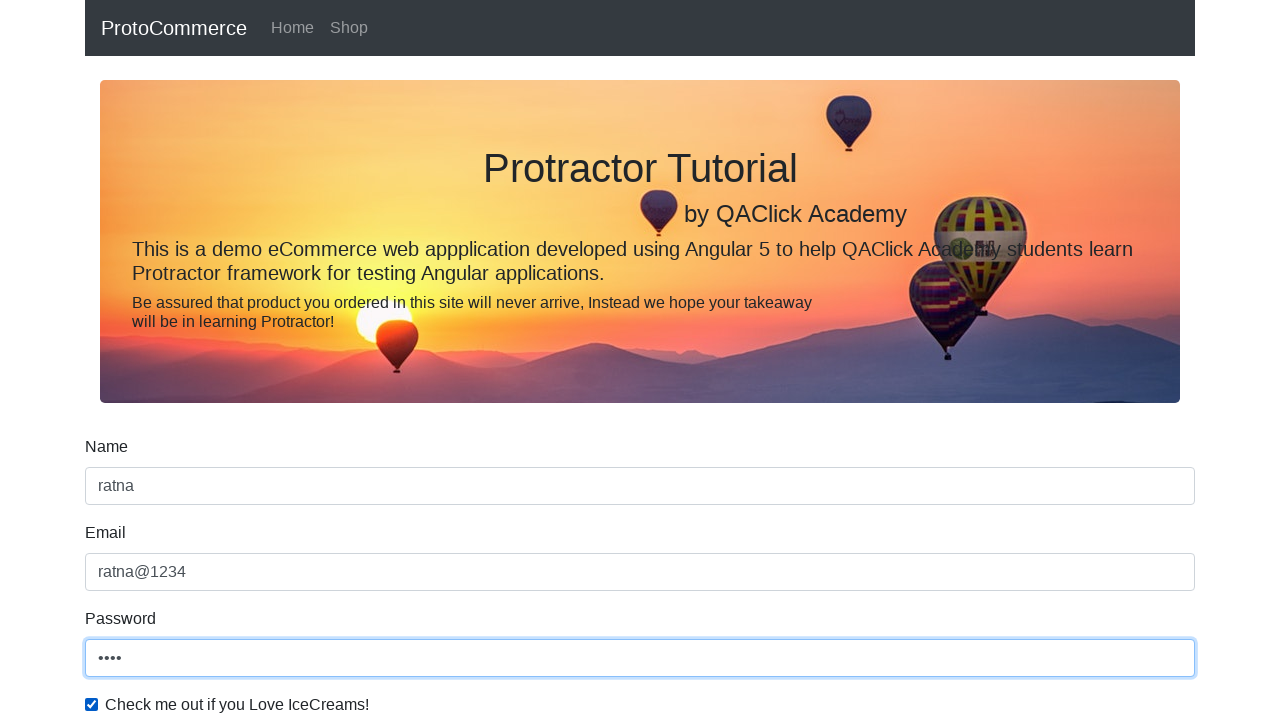

Selected first option from dropdown on #exampleFormControlSelect1
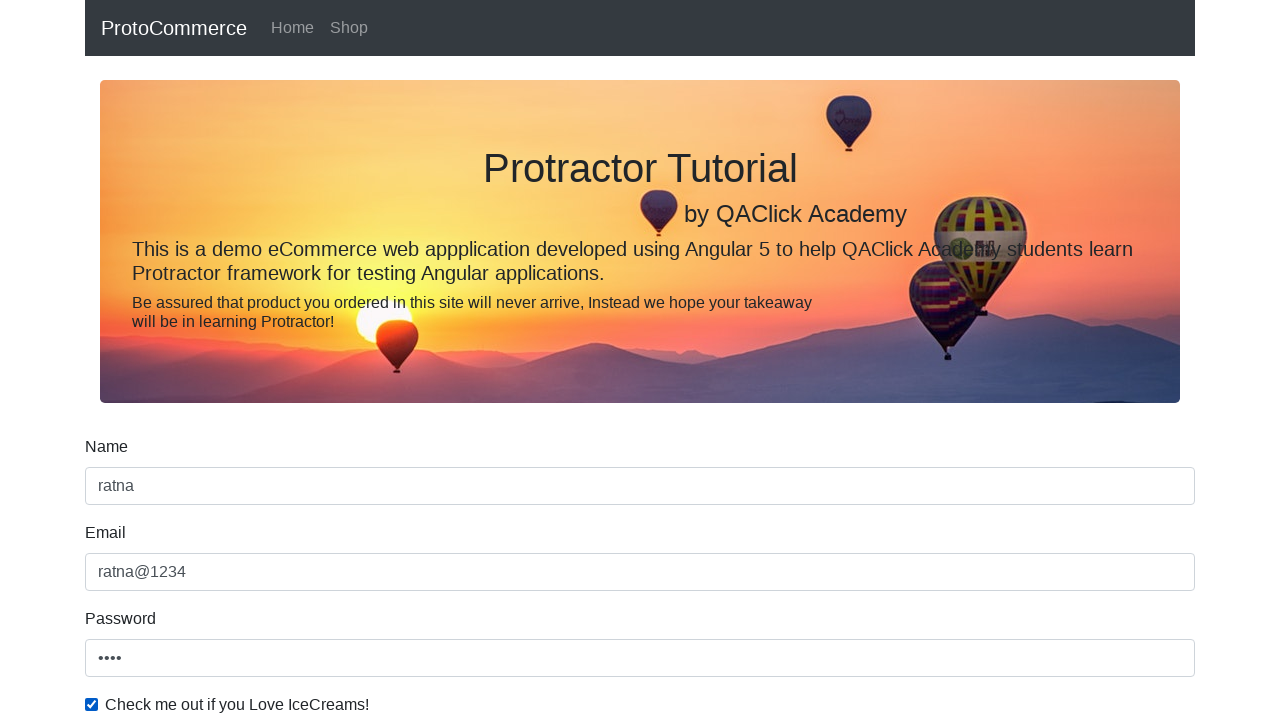

Clicked first radio button at (238, 360) on #inlineRadio1
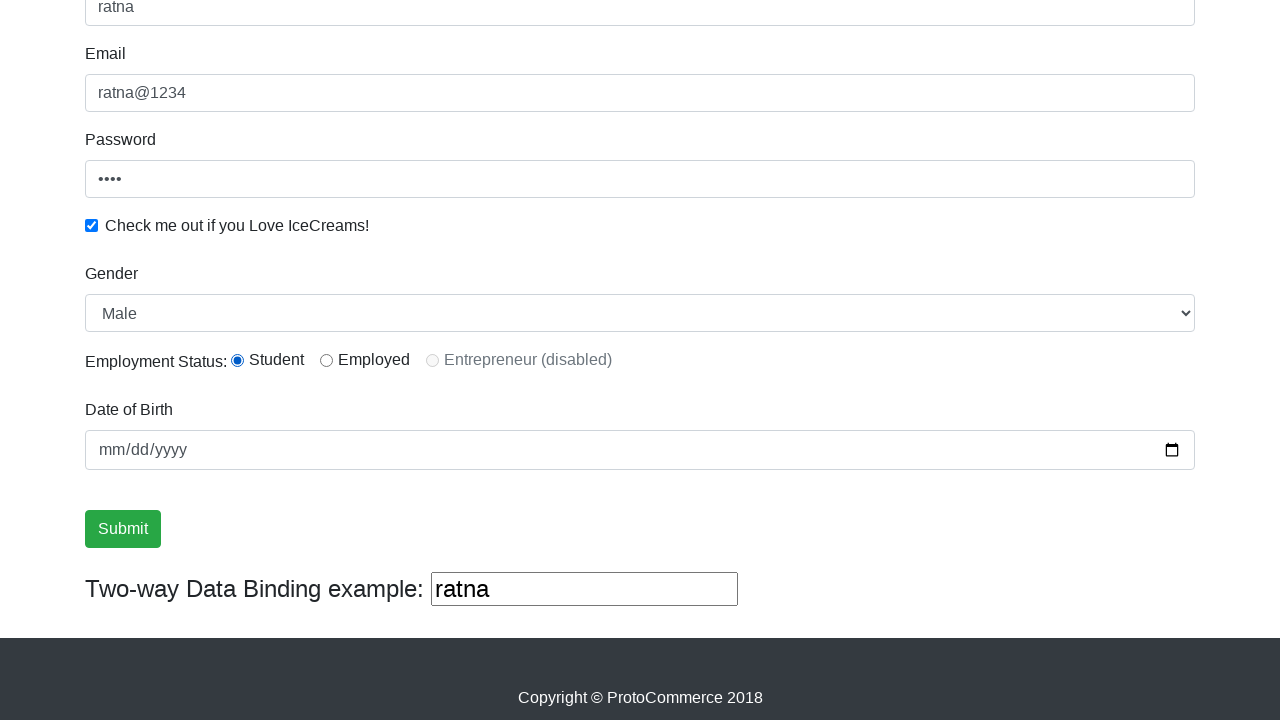

Filled date field with '1999-07-31' on input[type='date']
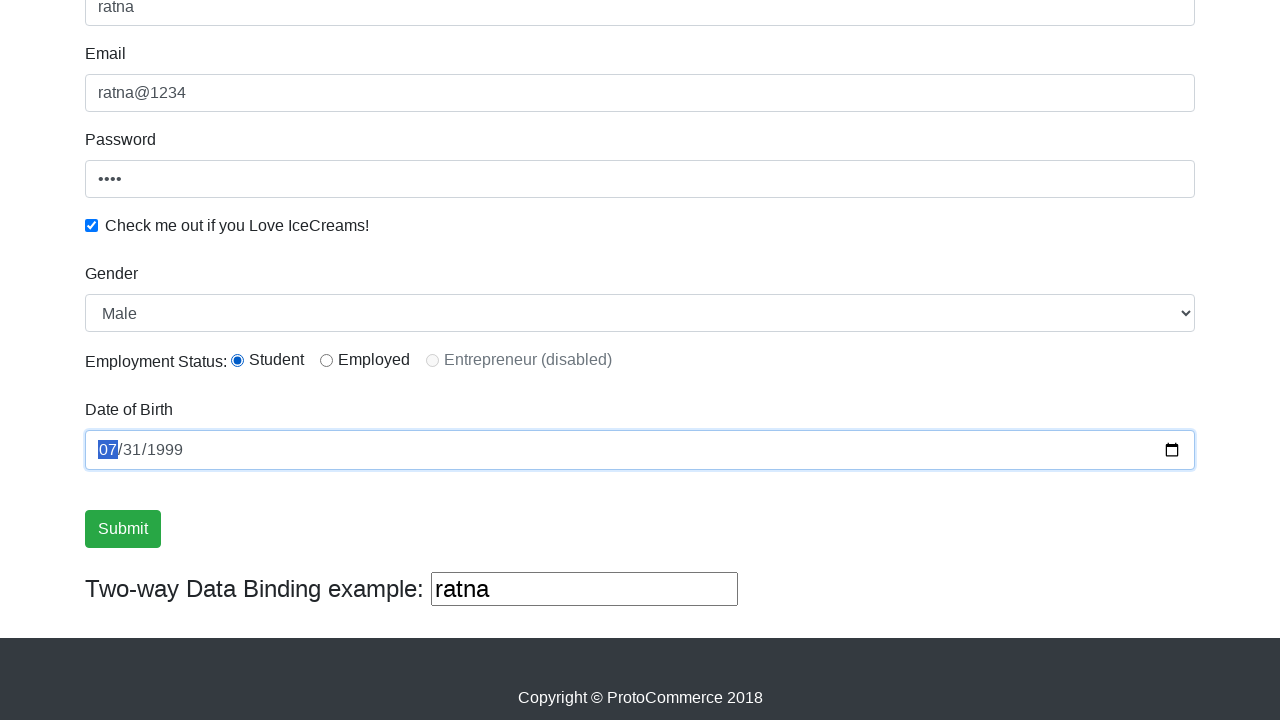

Clicked submit button to submit form at (123, 529) on .btn
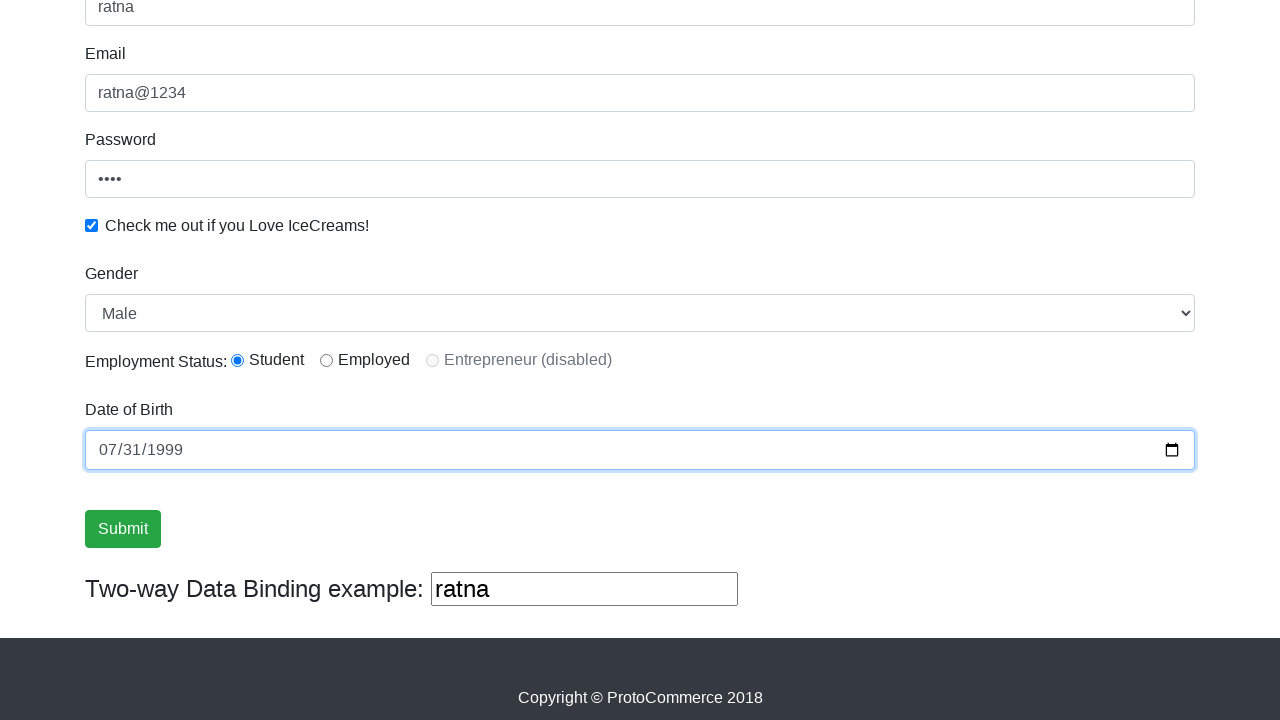

Form submission successful - alert message appeared
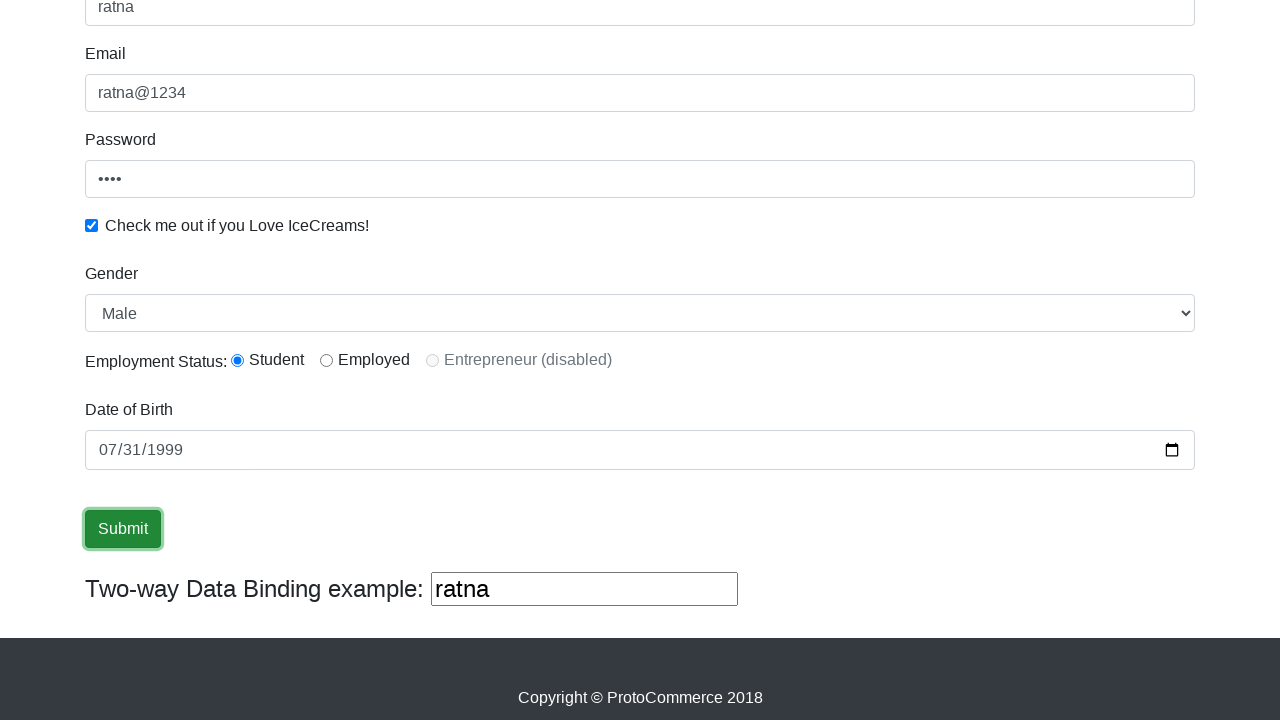

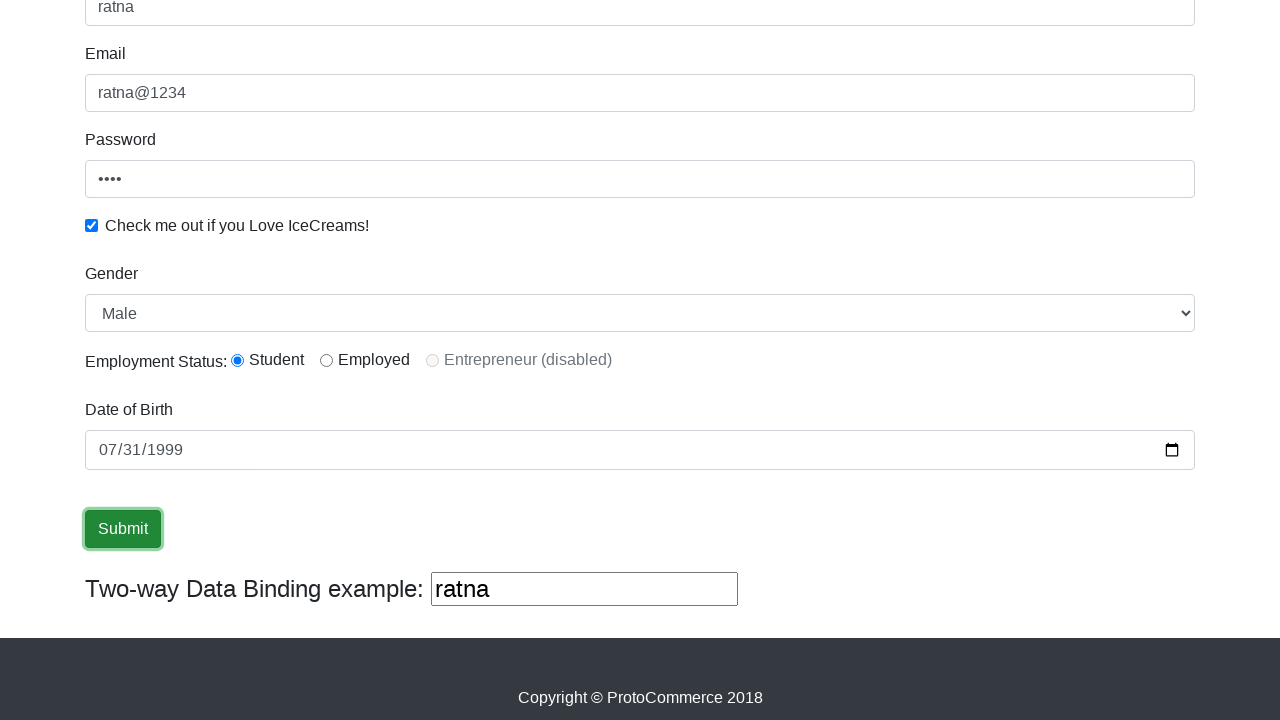